Tests drag and drop functionality on jQuery UI demo page by dragging an element from source to target location

Starting URL: http://jqueryui.com/droppable/

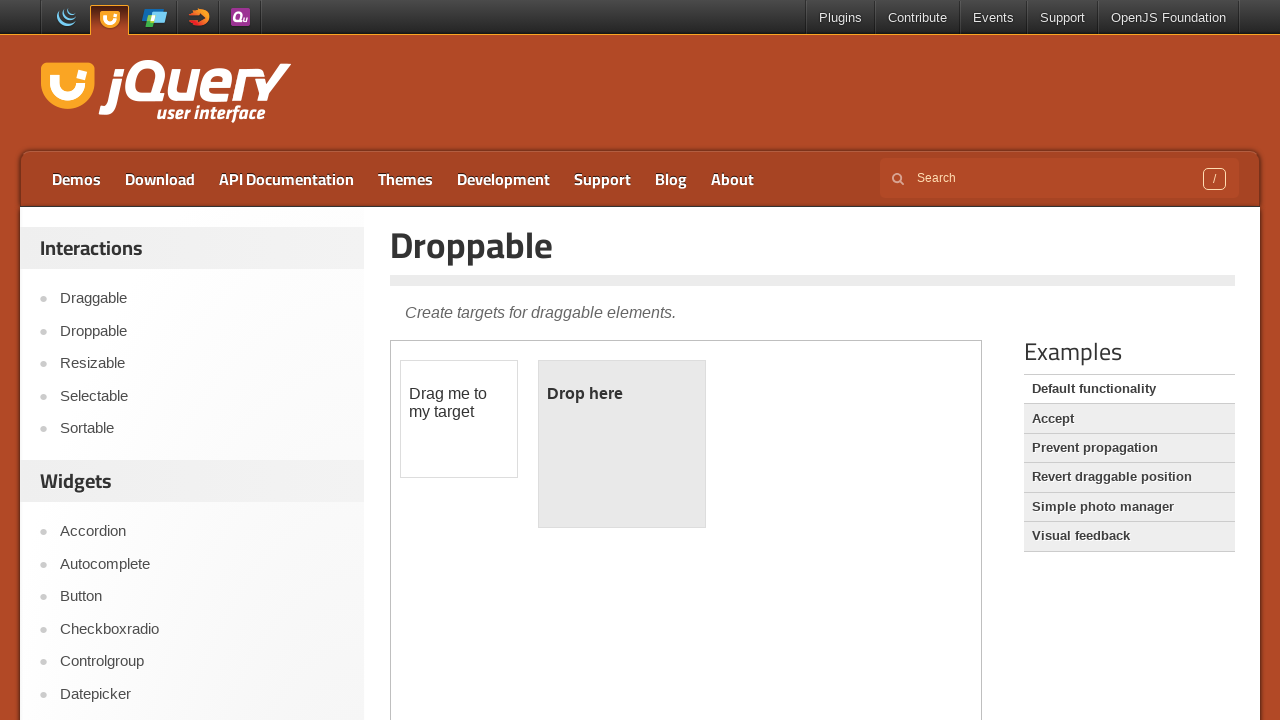

Located the iframe containing the drag and drop demo
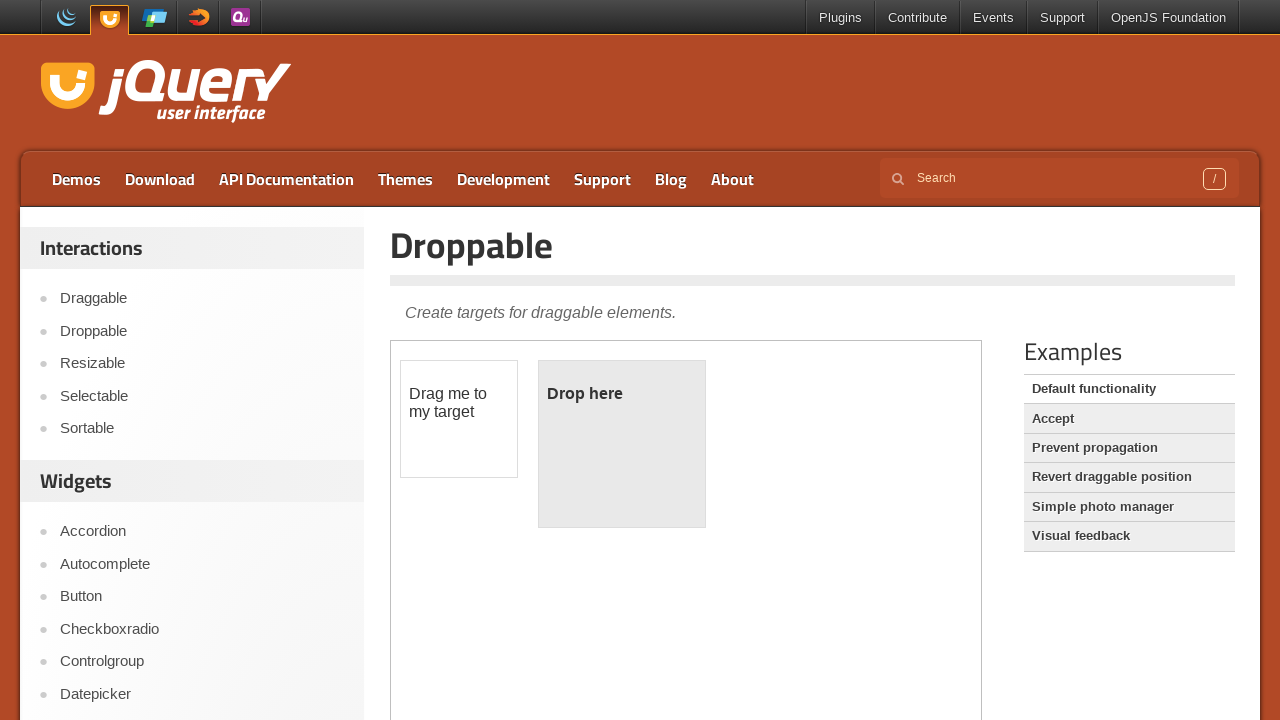

Located the draggable element with id 'draggable'
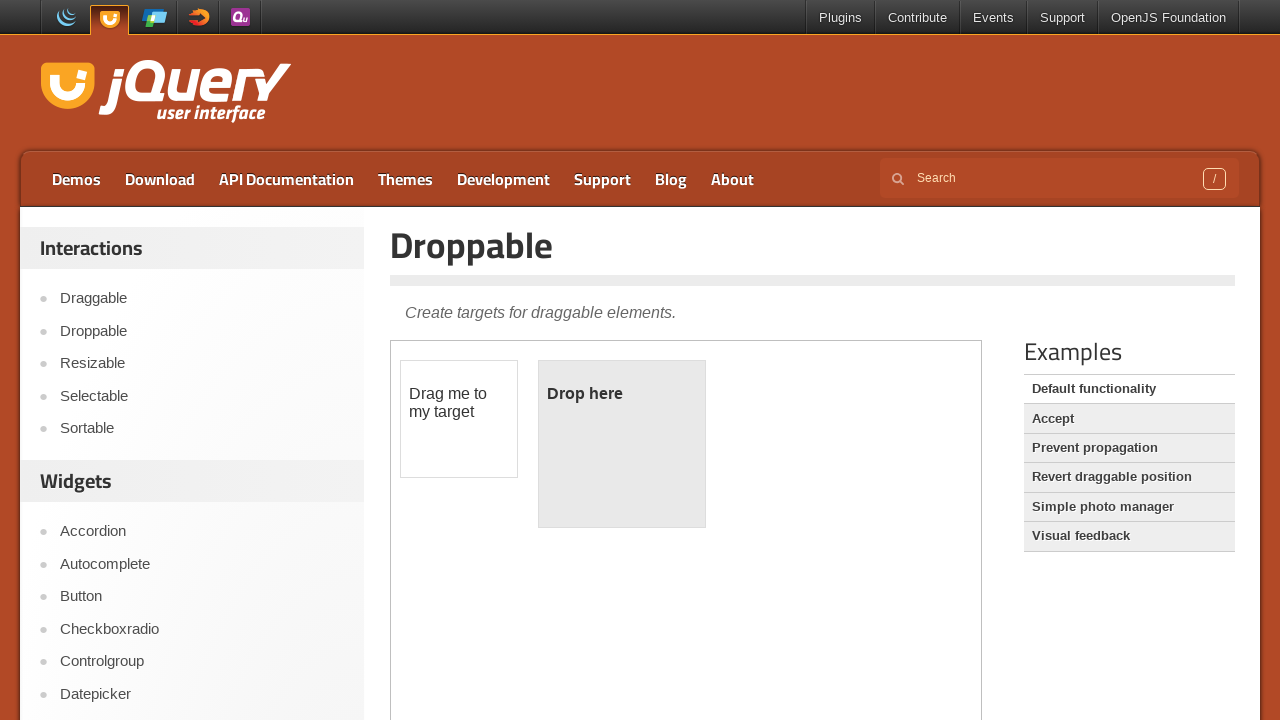

Located the droppable target element with id 'droppable'
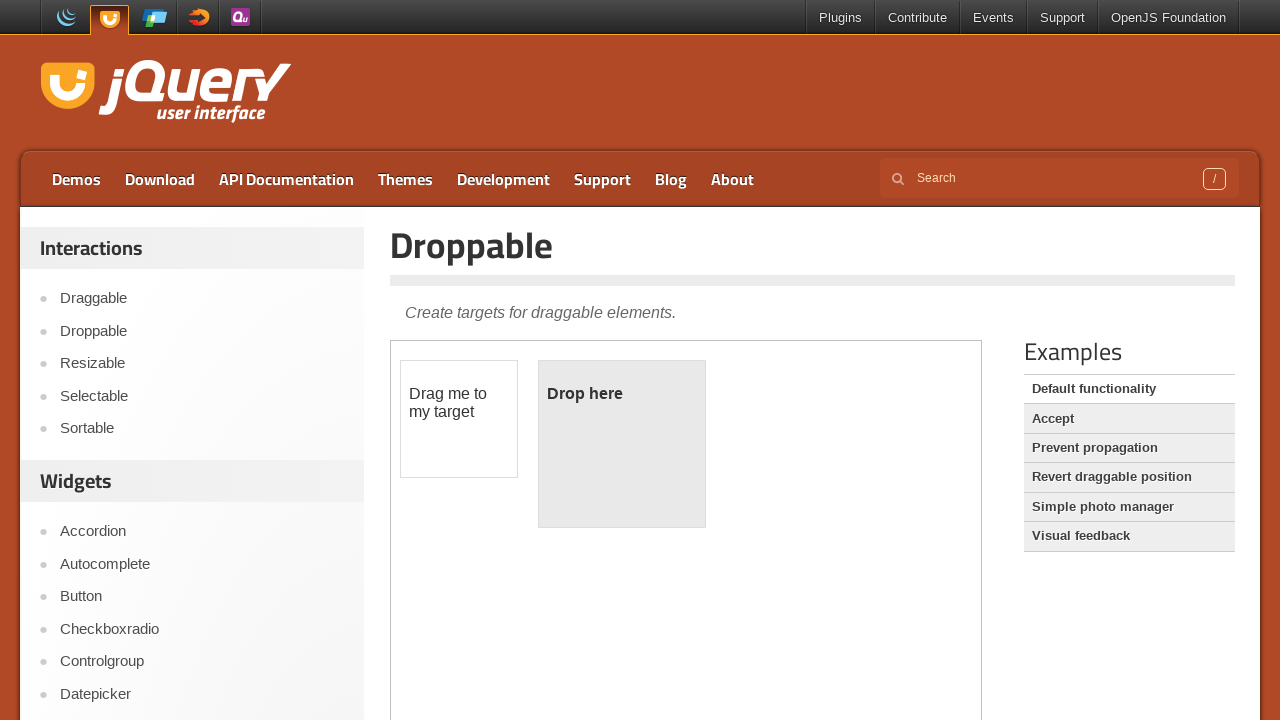

Dragged the draggable element to the droppable target at (622, 444)
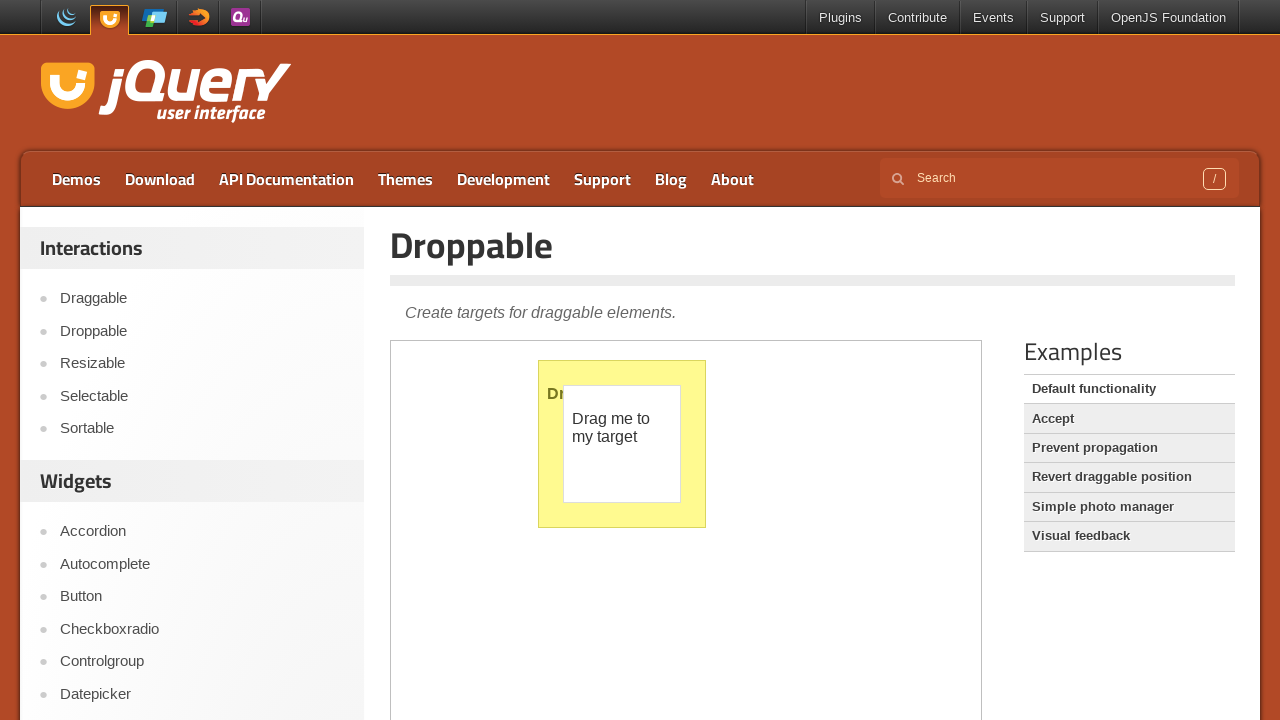

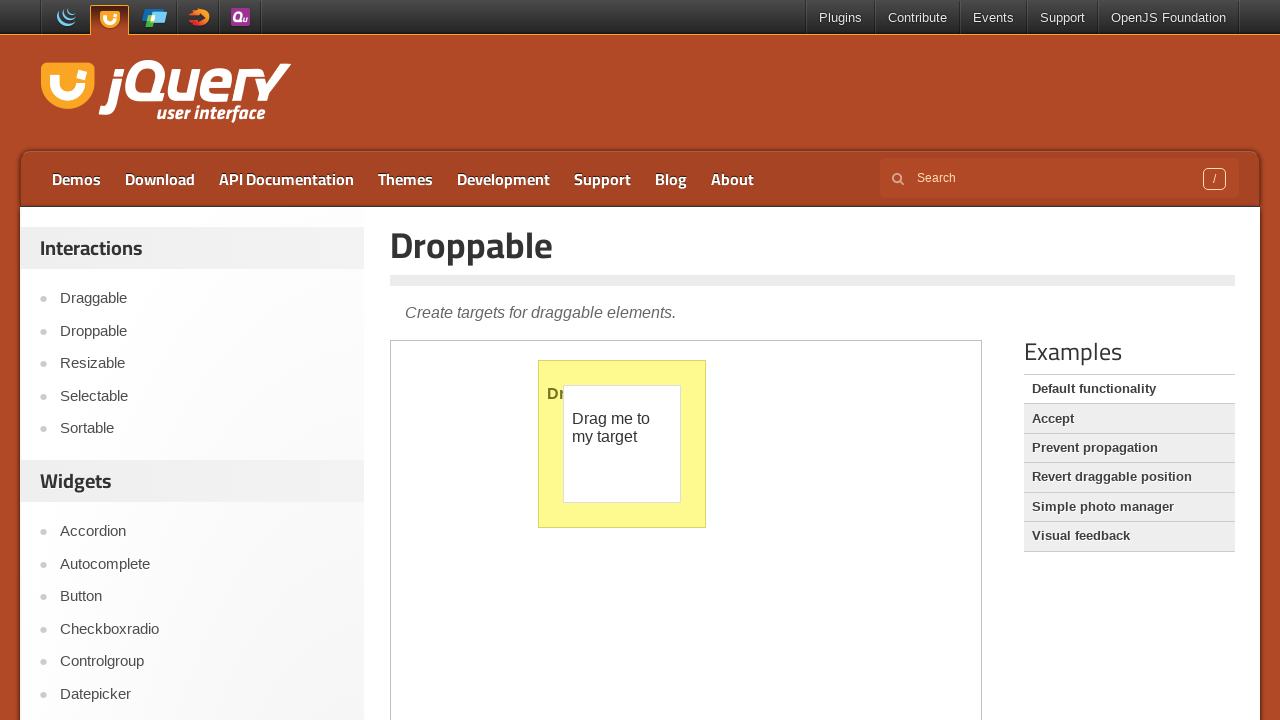